Tests the Python.org website search functionality by entering "pycon" as a search query and verifying results are returned

Starting URL: http://www.python.org

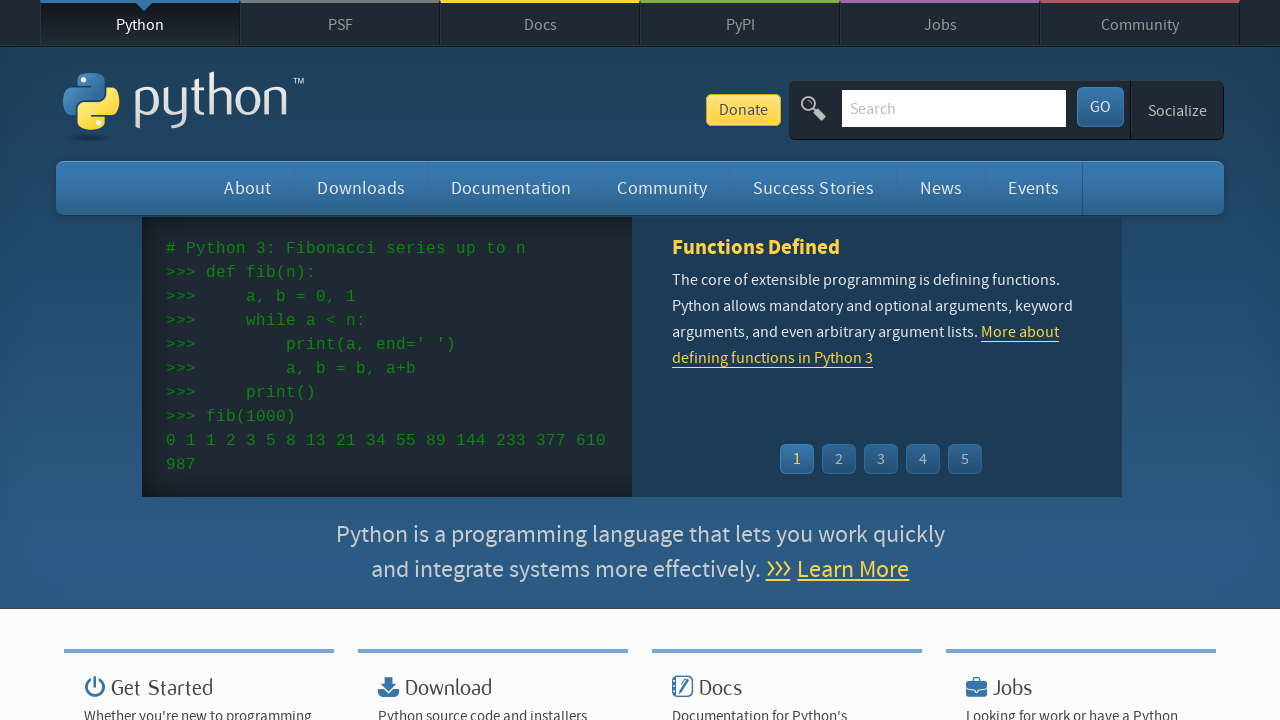

Filled search field with 'pycon' on input[name='q']
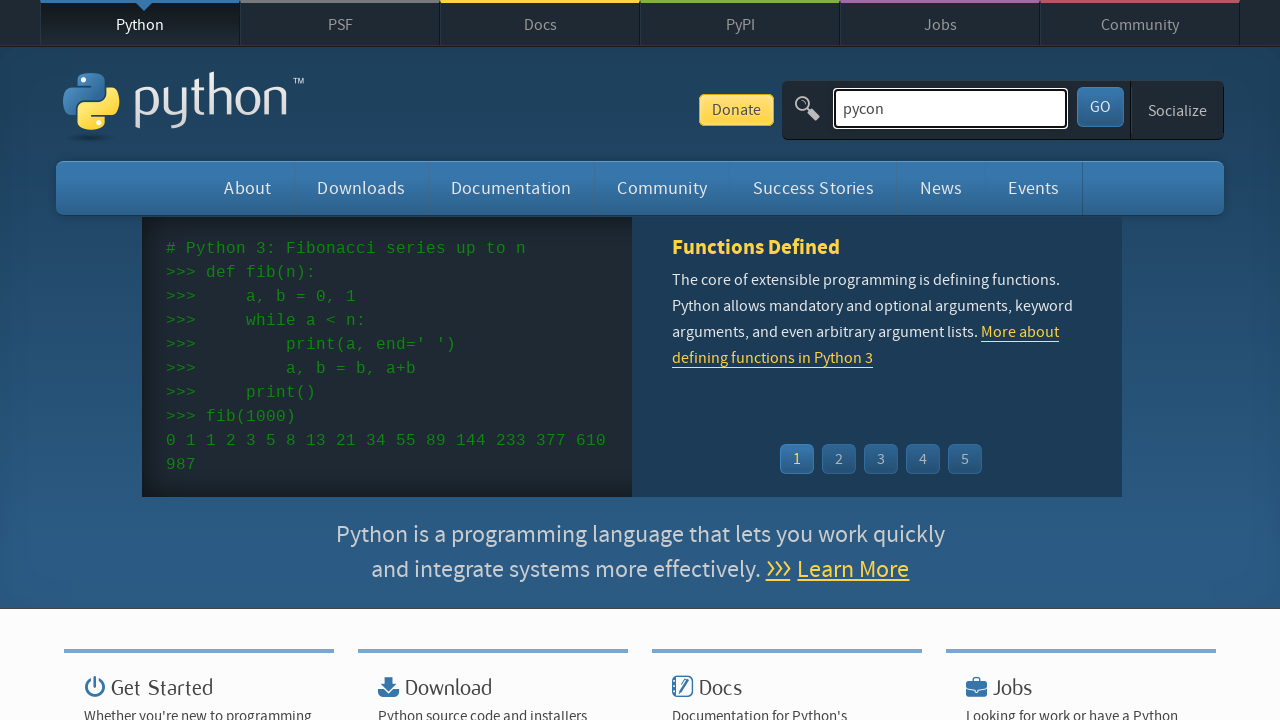

Pressed Enter to submit search query on input[name='q']
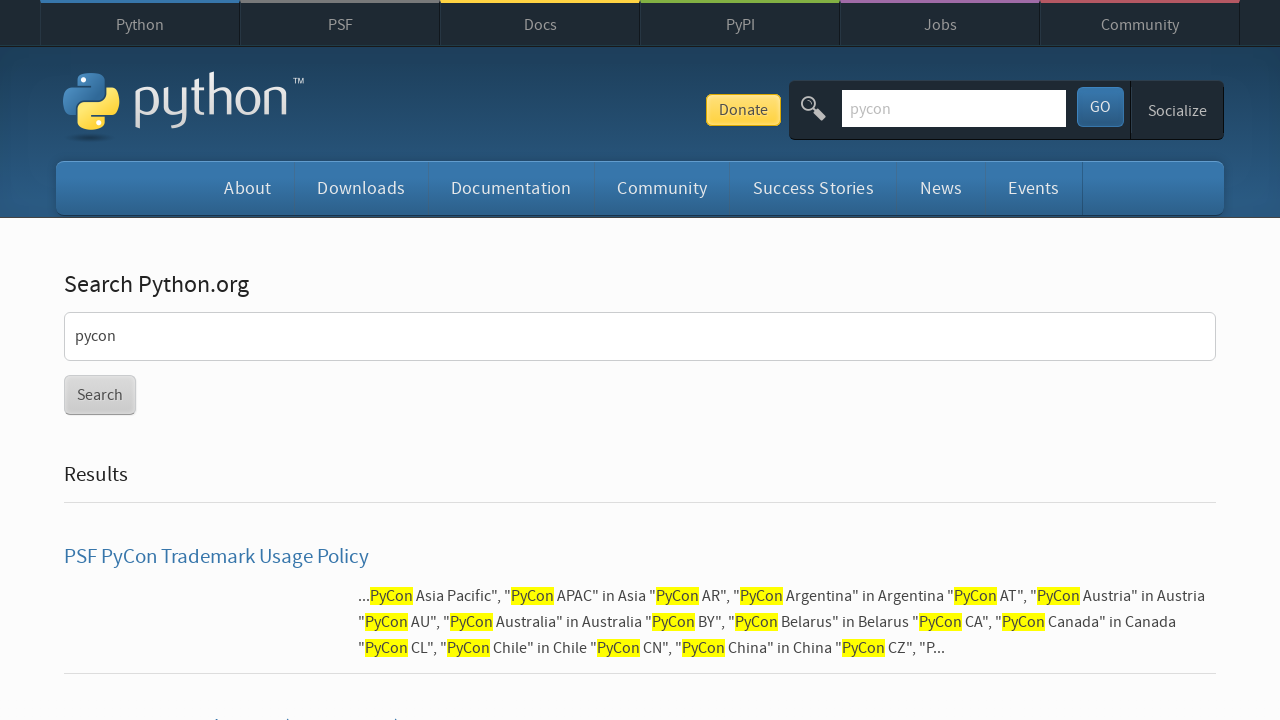

Search results page loaded
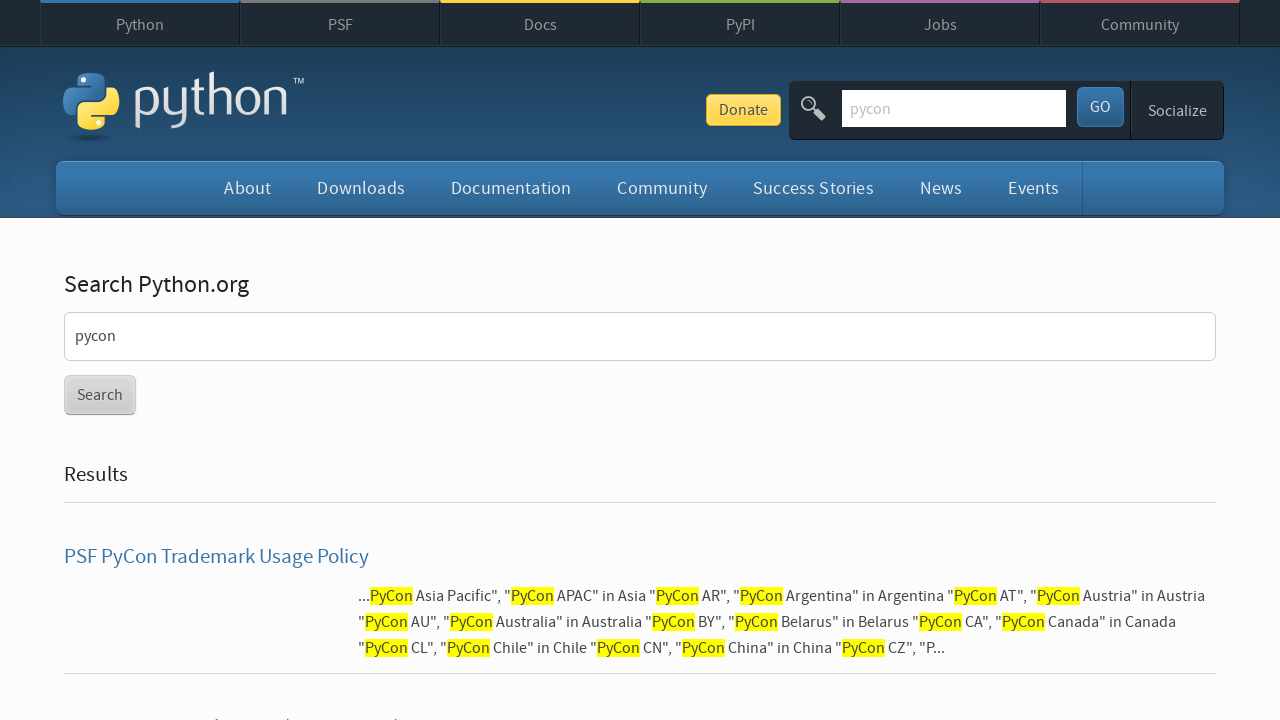

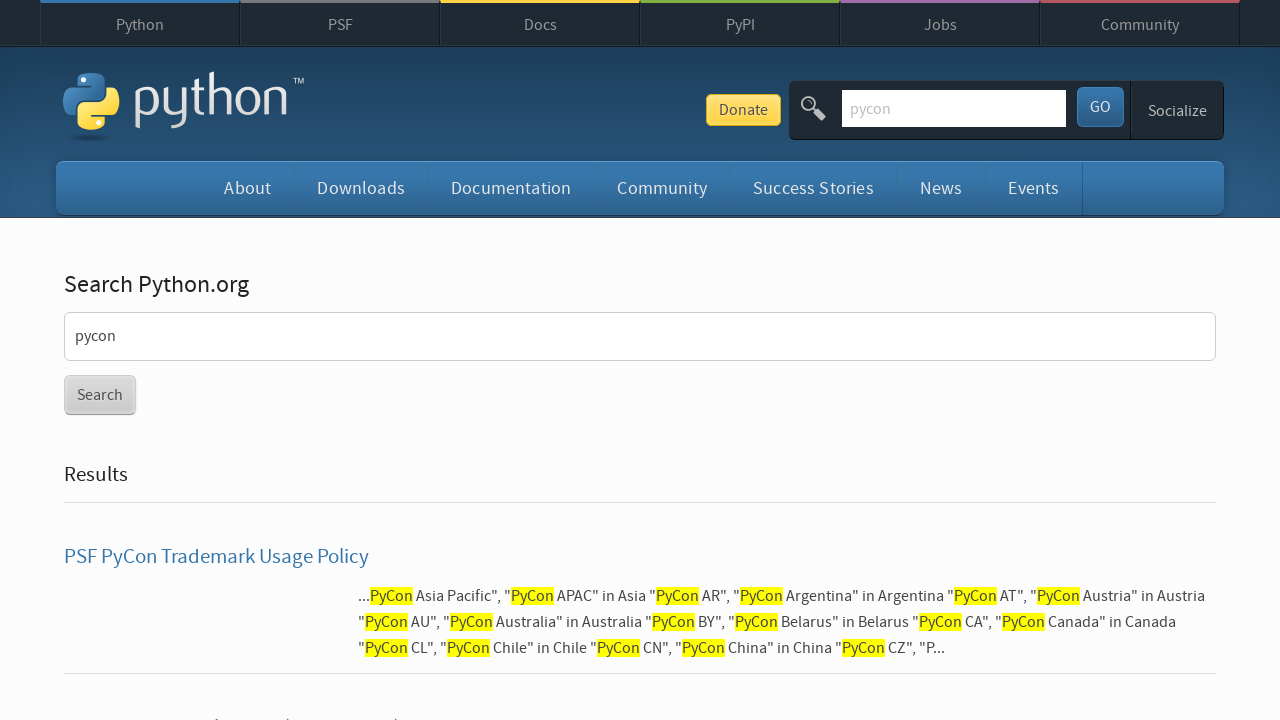